Tests locator state methods by checking visibility, enabled/disabled states of elements on the homepage, then navigates to checkboxes page and verifies checkbox states

Starting URL: https://practice.cydeo.com/

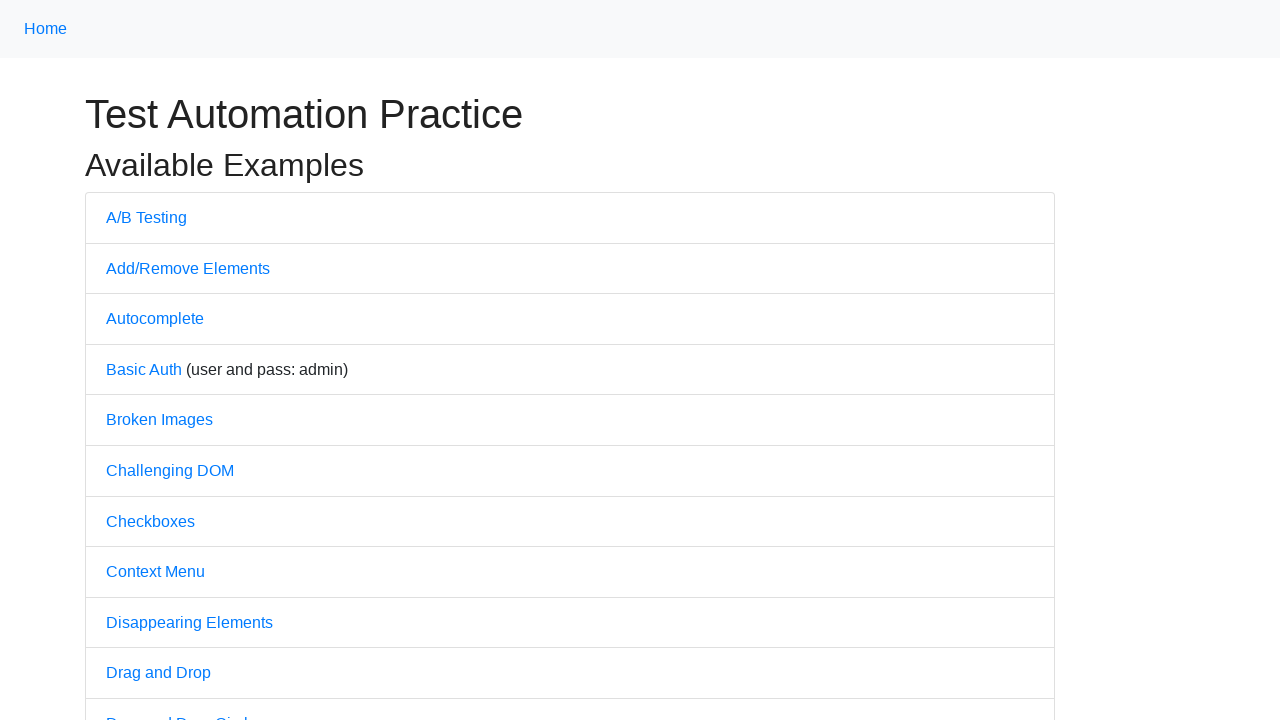

Located the Autocomplete link element
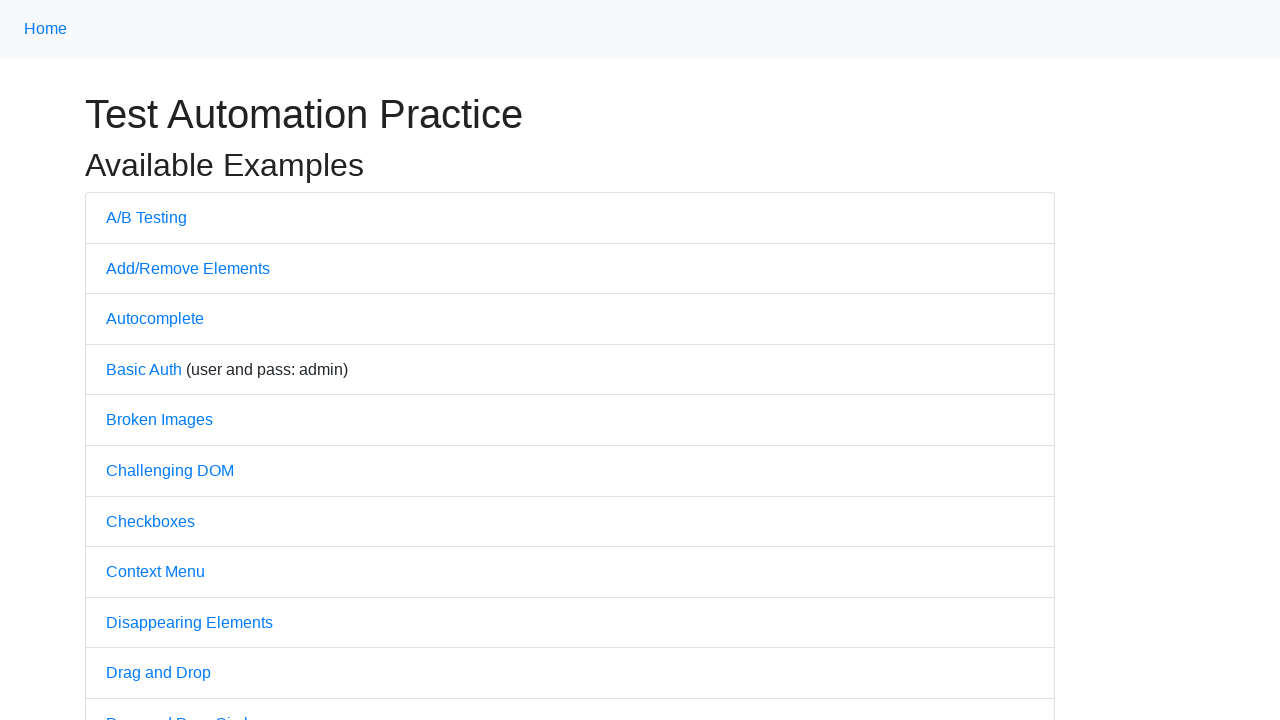

Checked if Autocomplete link is visible
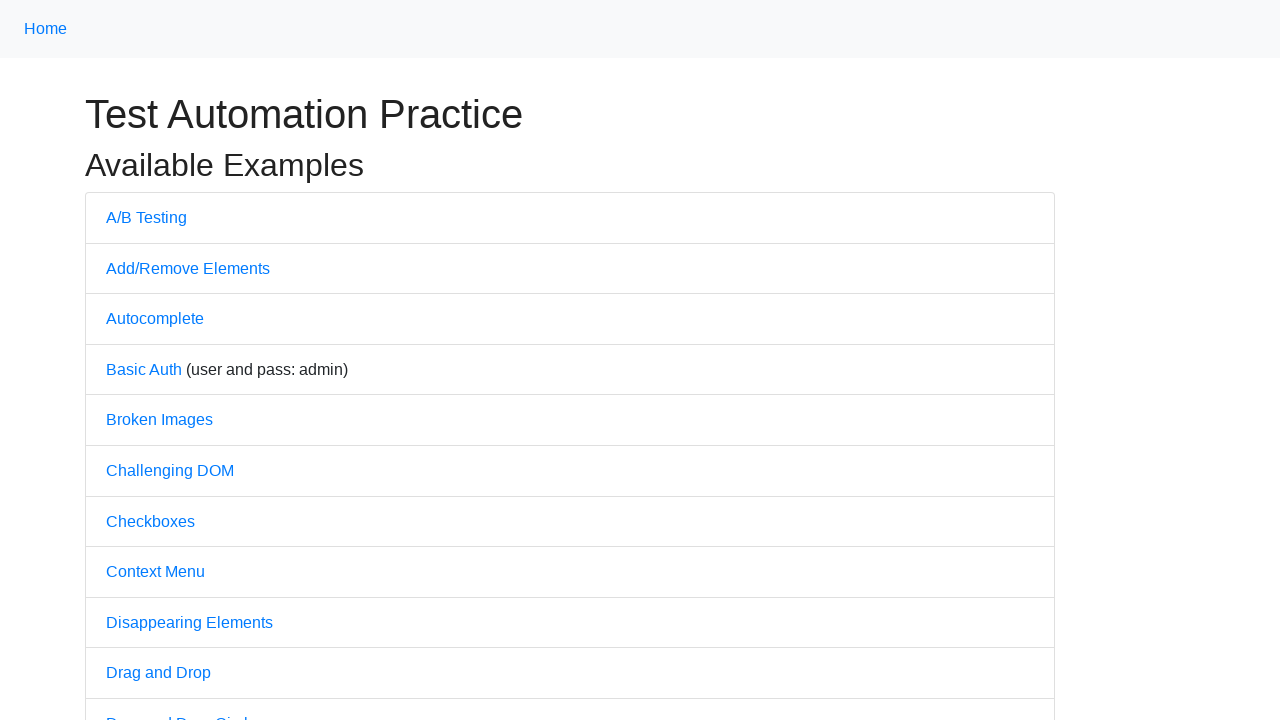

Checked if Autocomplete link is disabled
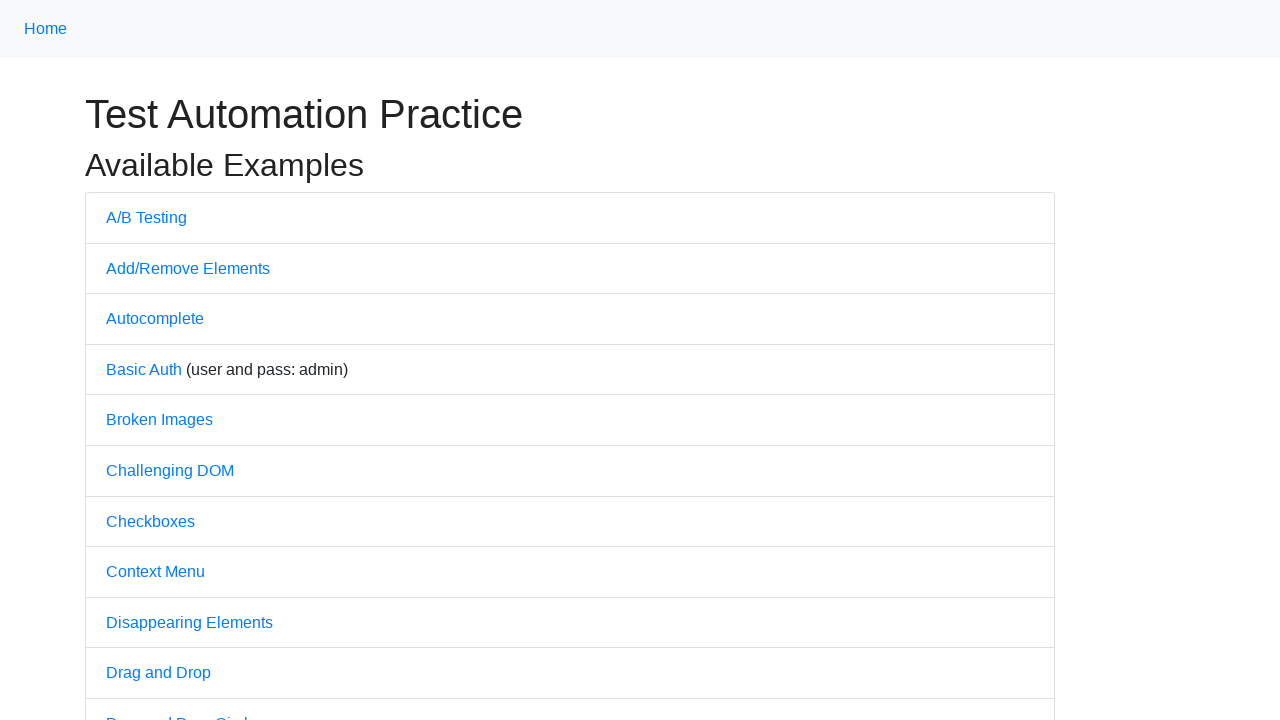

Checked if Autocomplete link is enabled
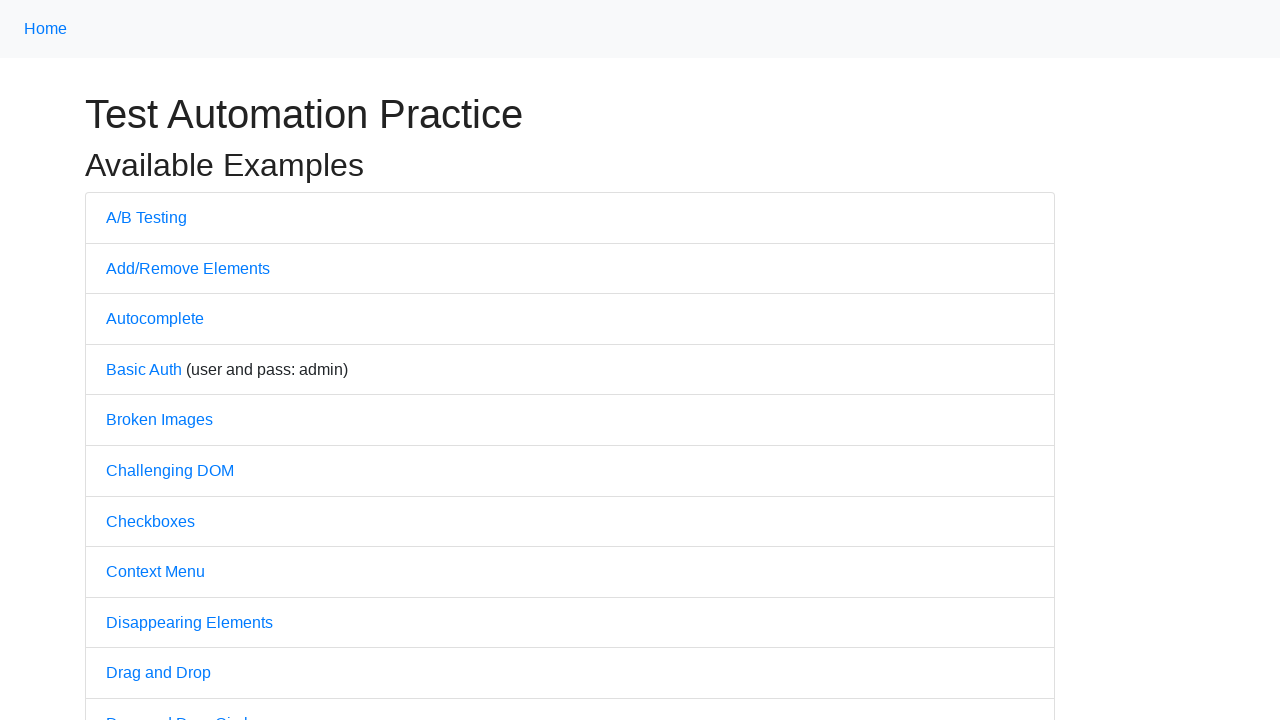

Located the Checkboxes link element
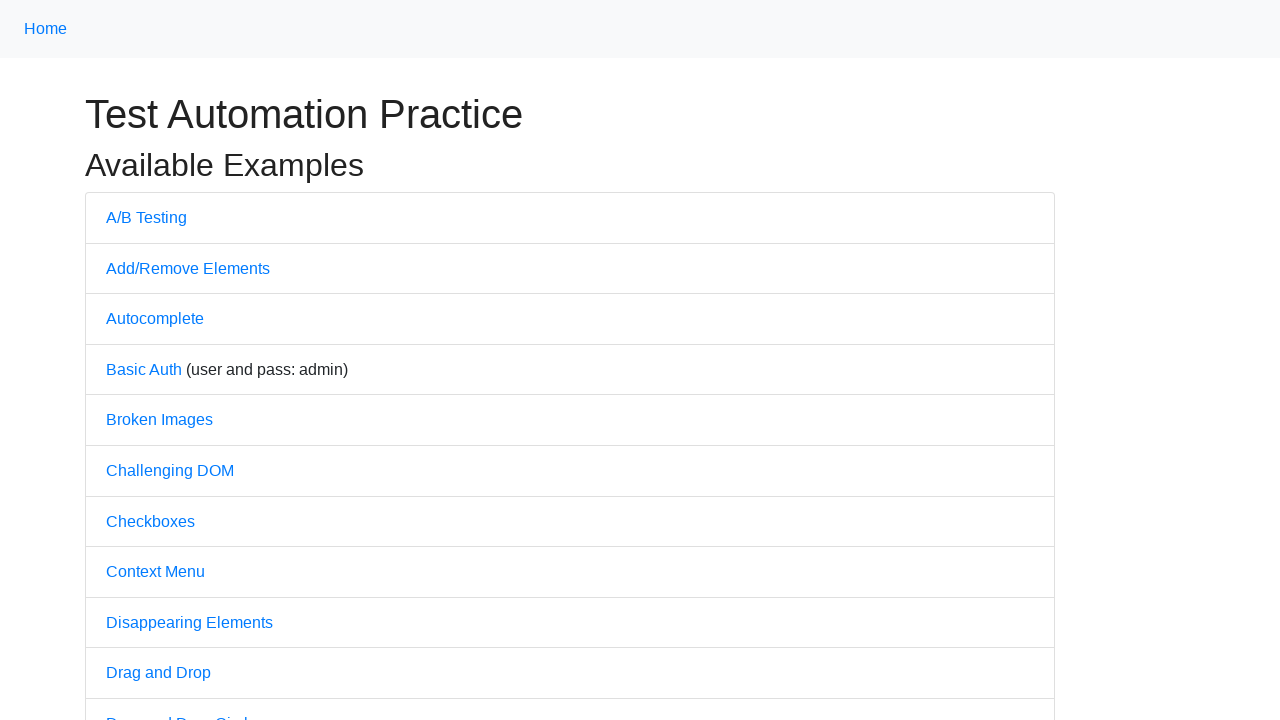

Clicked on Checkboxes link to navigate to checkboxes page at (150, 521) on text='Checkboxes'
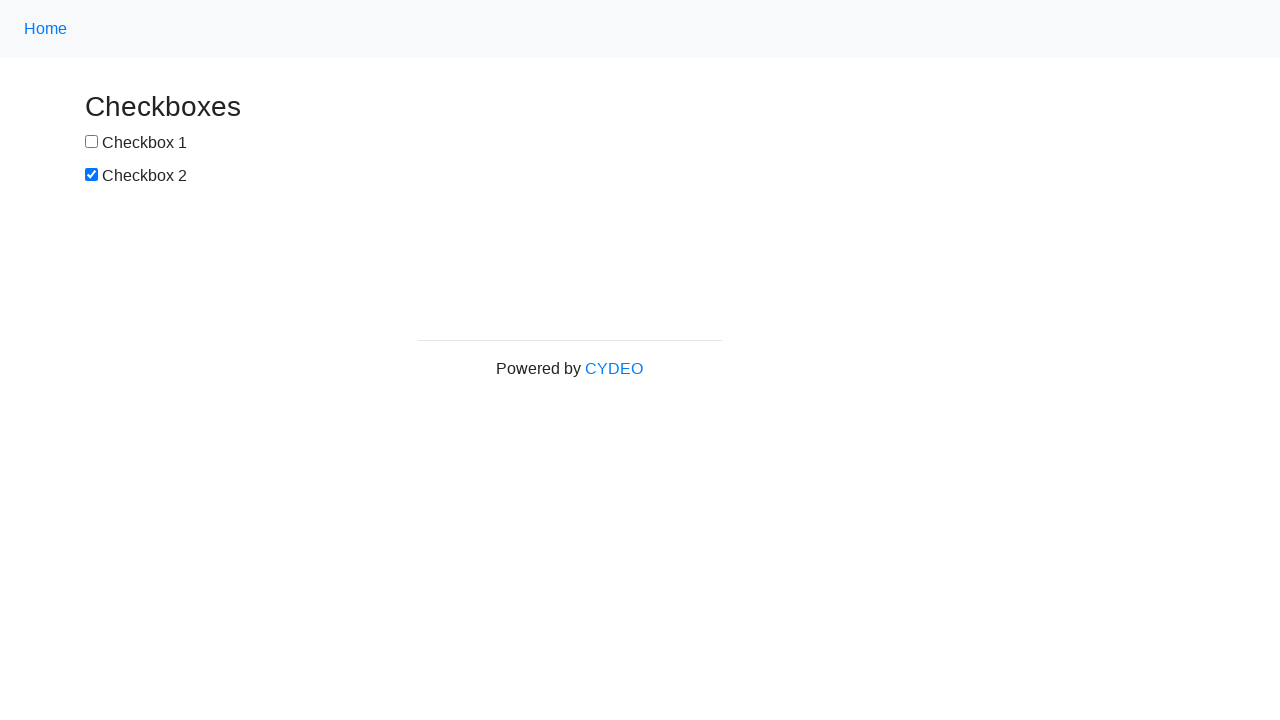

Located checkbox with id 'box1'
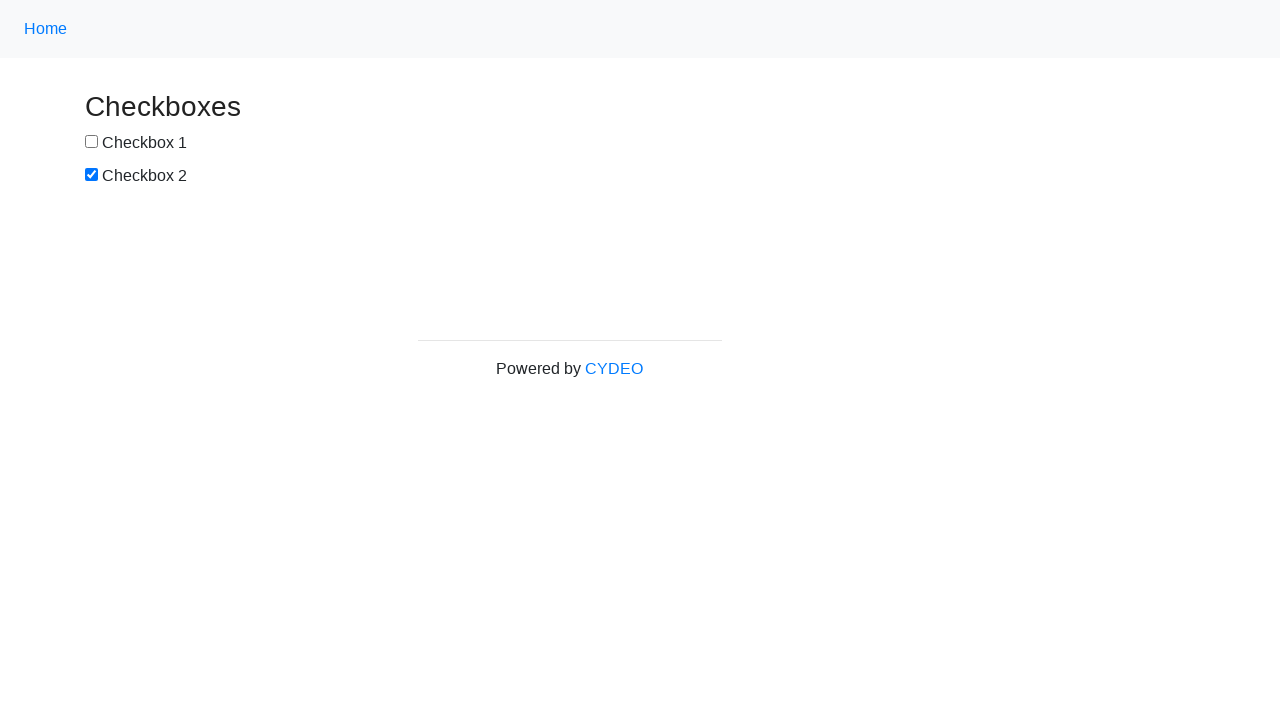

Located checkbox with id 'box2'
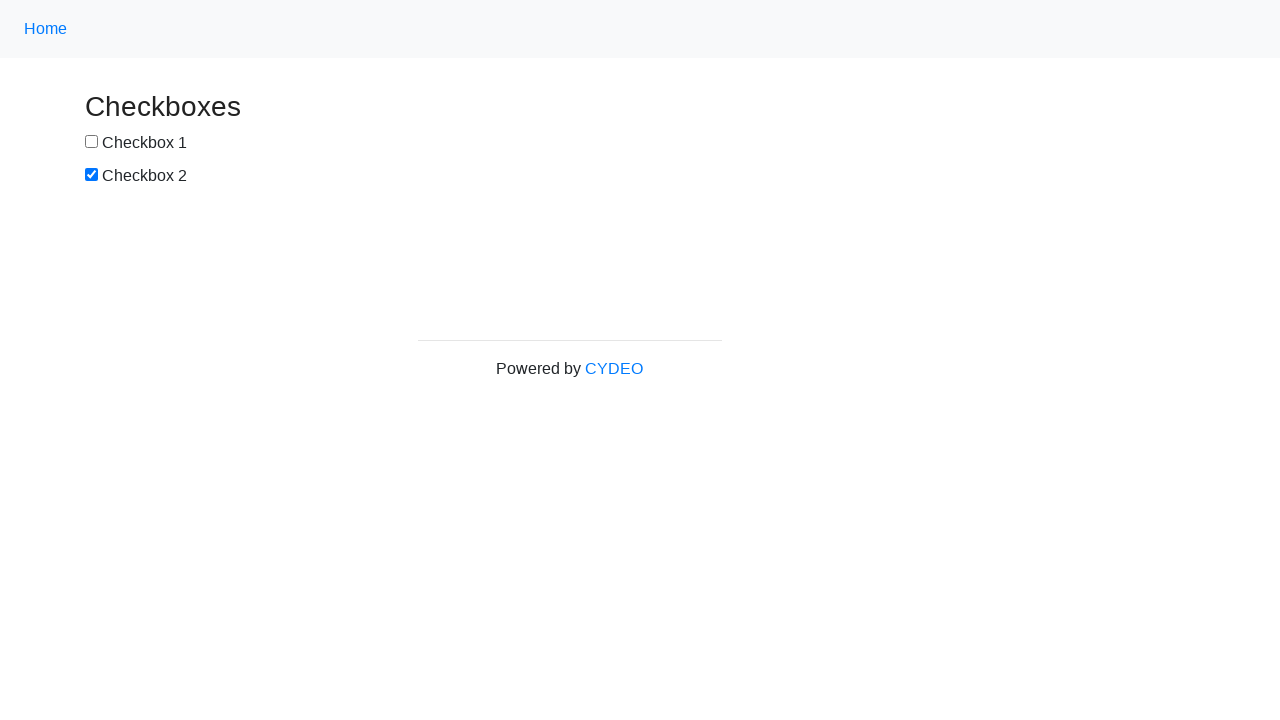

Checked if checkbox1 is checked
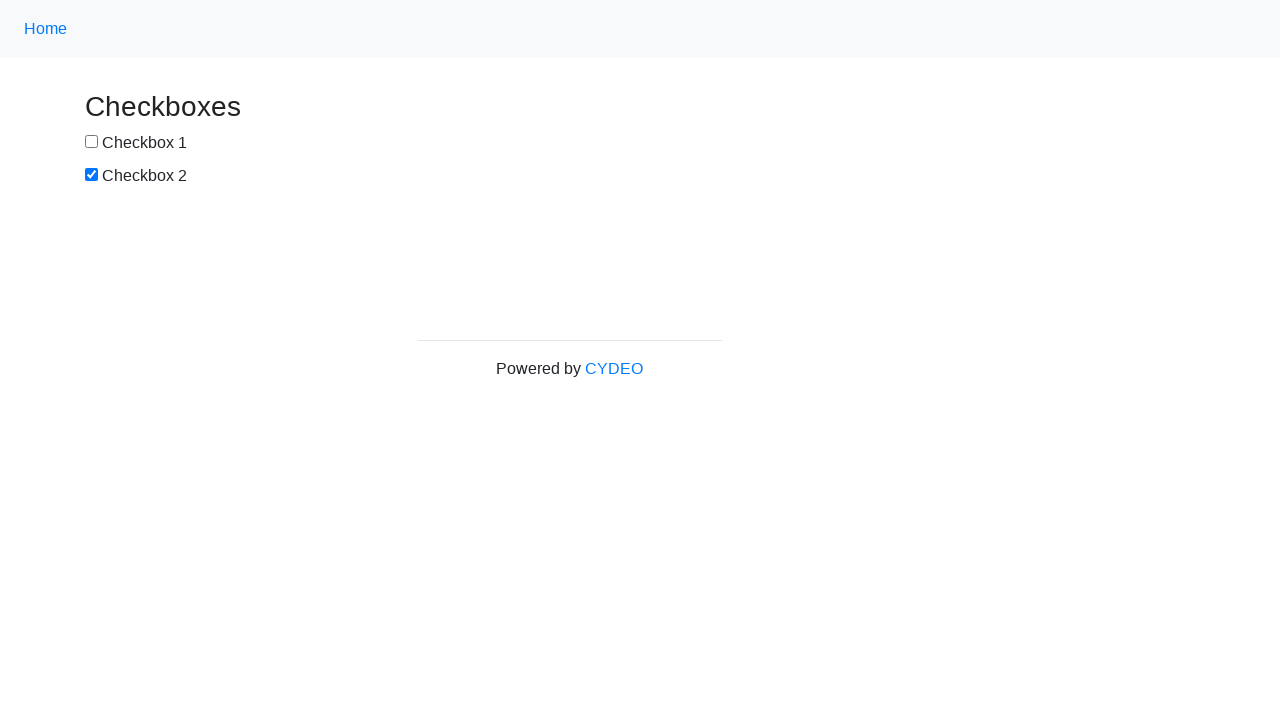

Checked if checkbox2 is checked
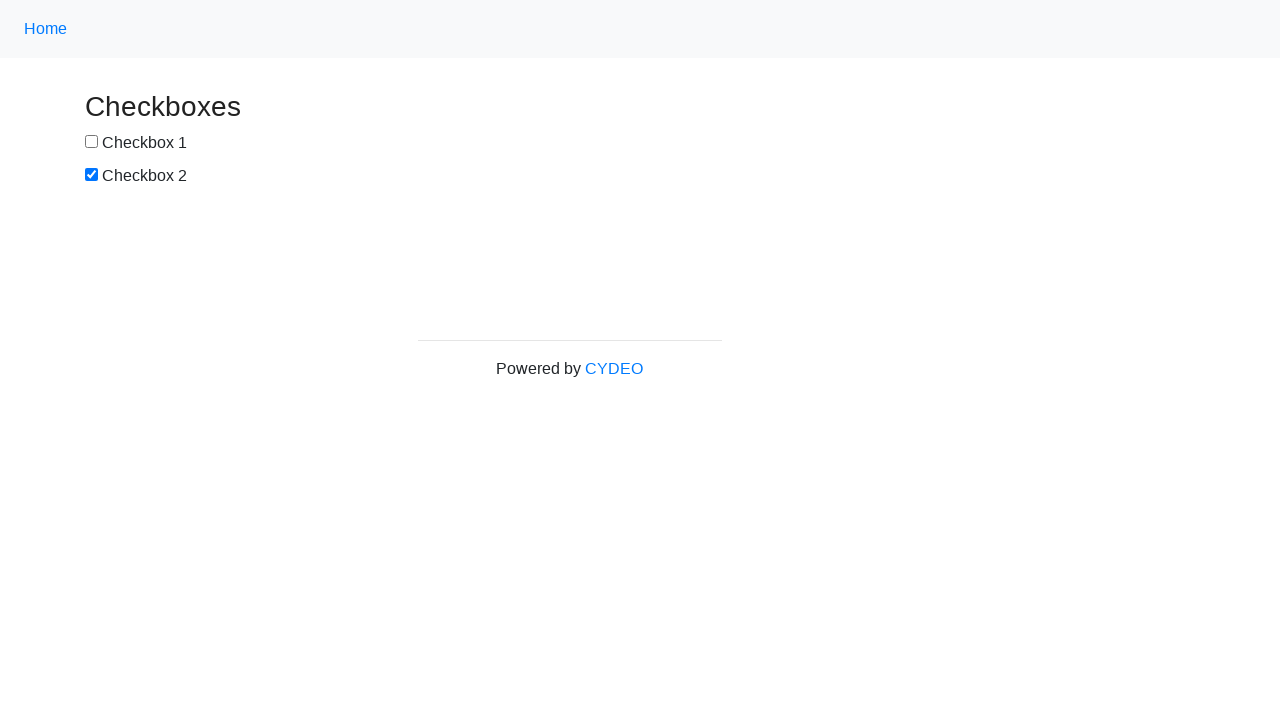

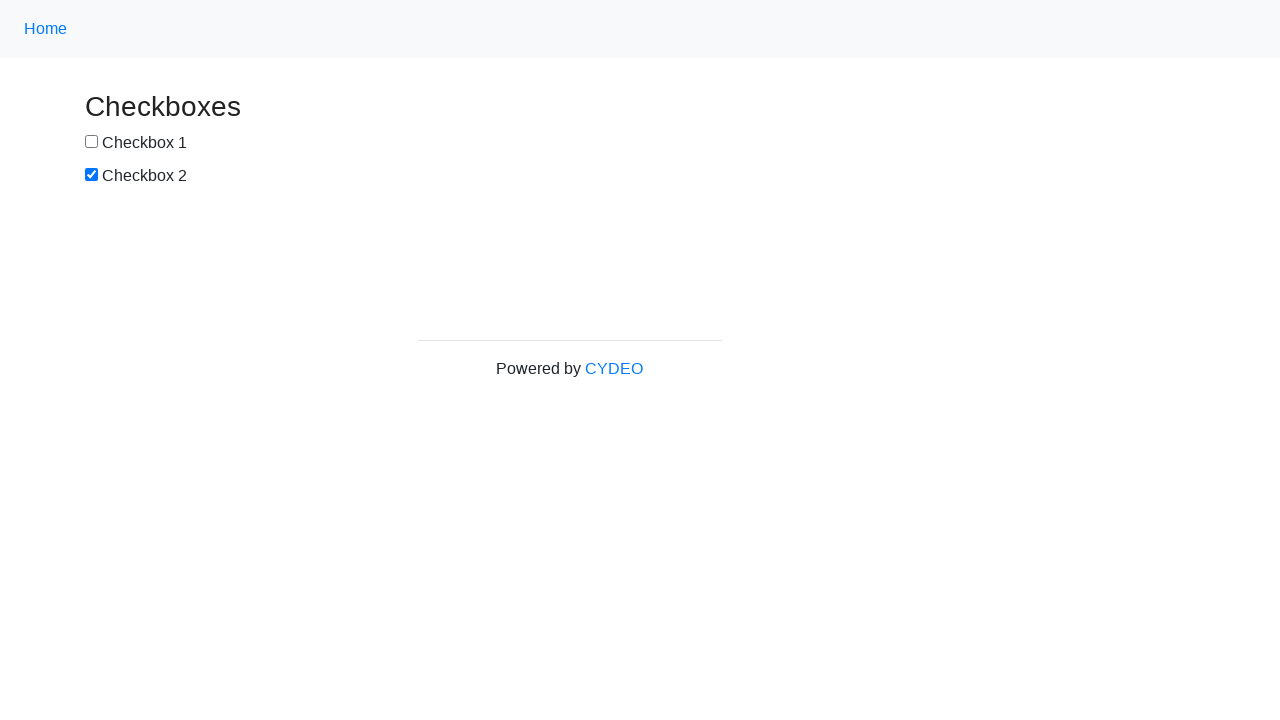